Tests dynamic loading functionality by clicking the "Start" button to initiate loading of a hidden element, waiting for it to appear, and verifying that "Hello World!" text is displayed.

Starting URL: https://the-internet.herokuapp.com/dynamic_loading/1

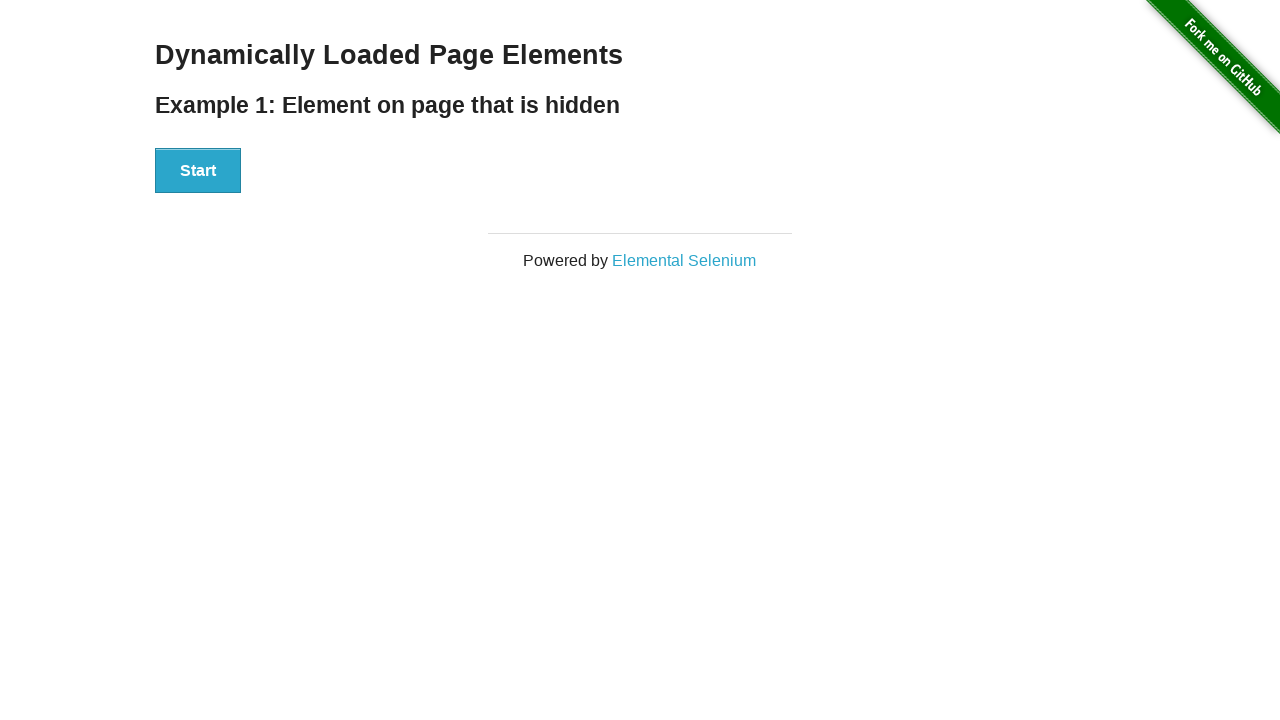

Clicked the 'Start' button to initiate dynamic loading at (198, 171) on button:text('Start')
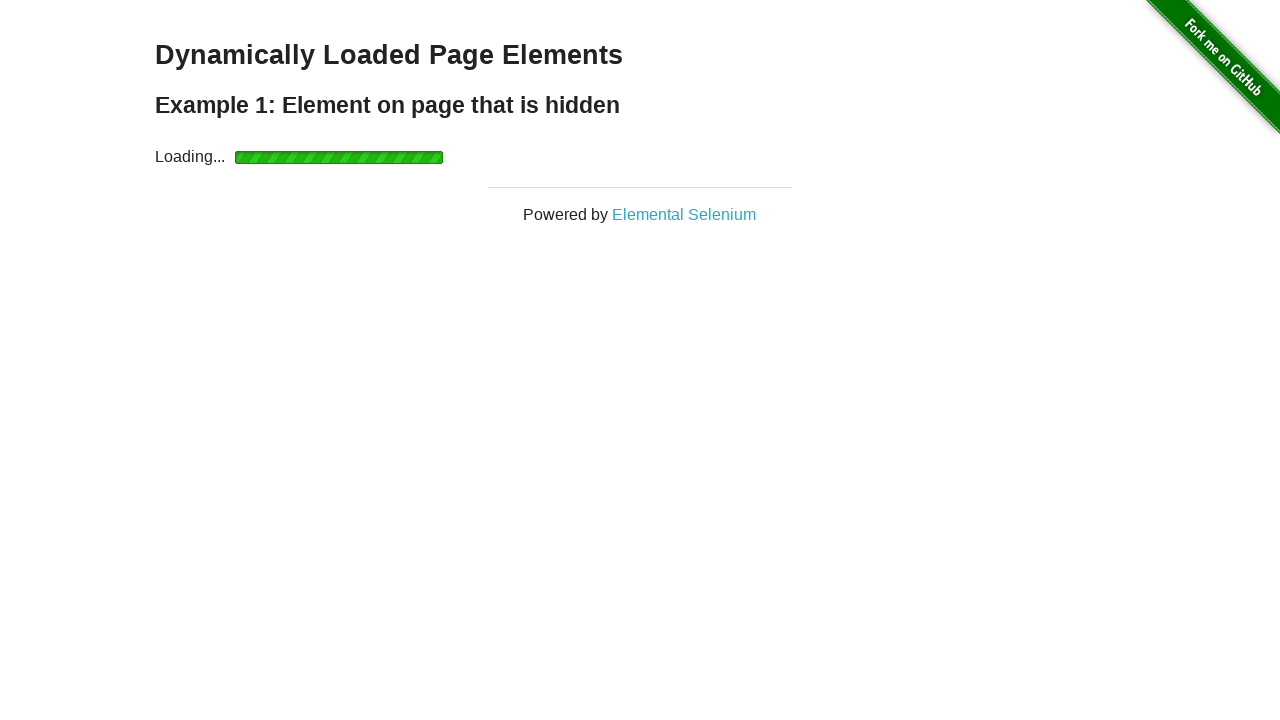

Waited for the hidden element to become visible
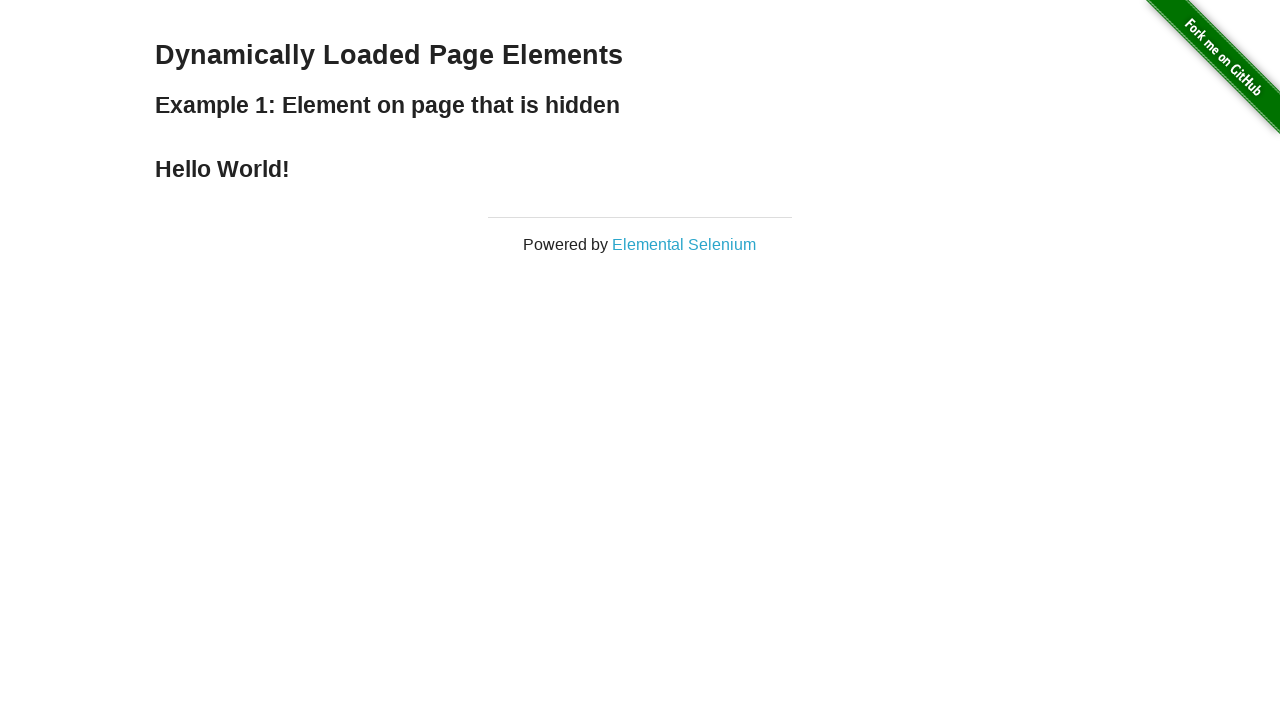

Verified that the finish element is visible
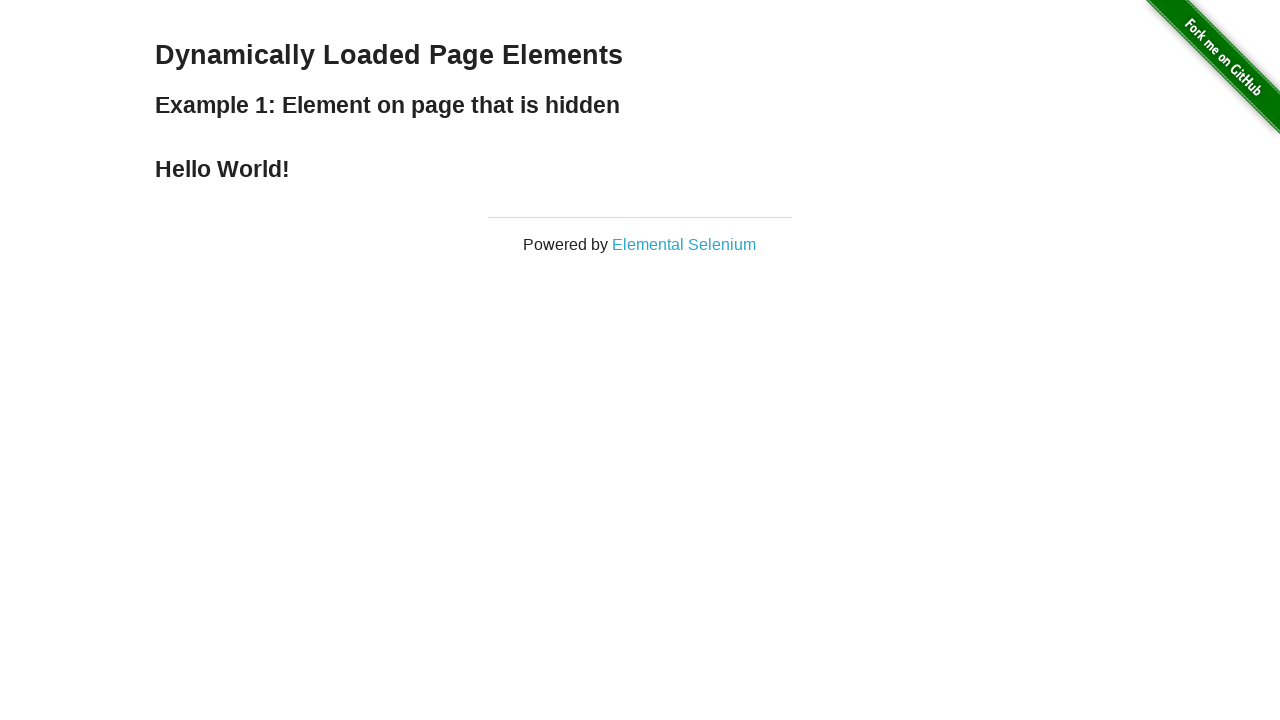

Verified that 'Hello World!' text is displayed in the finish element
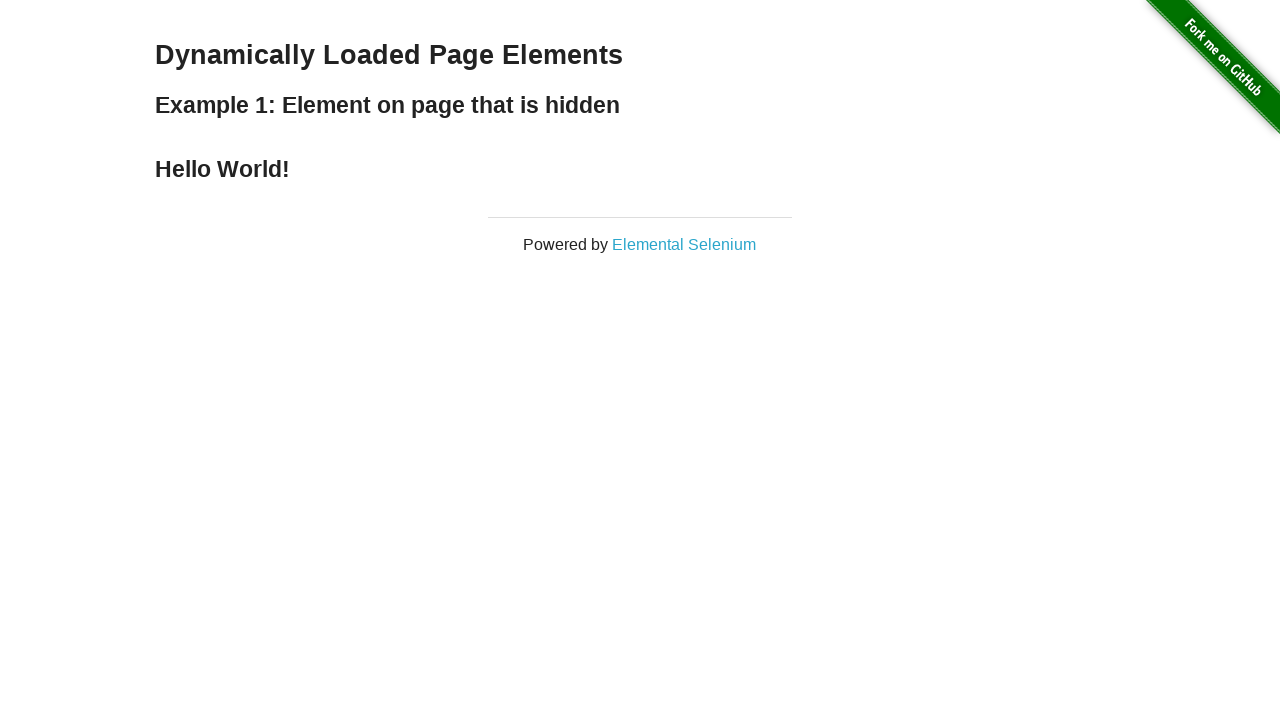

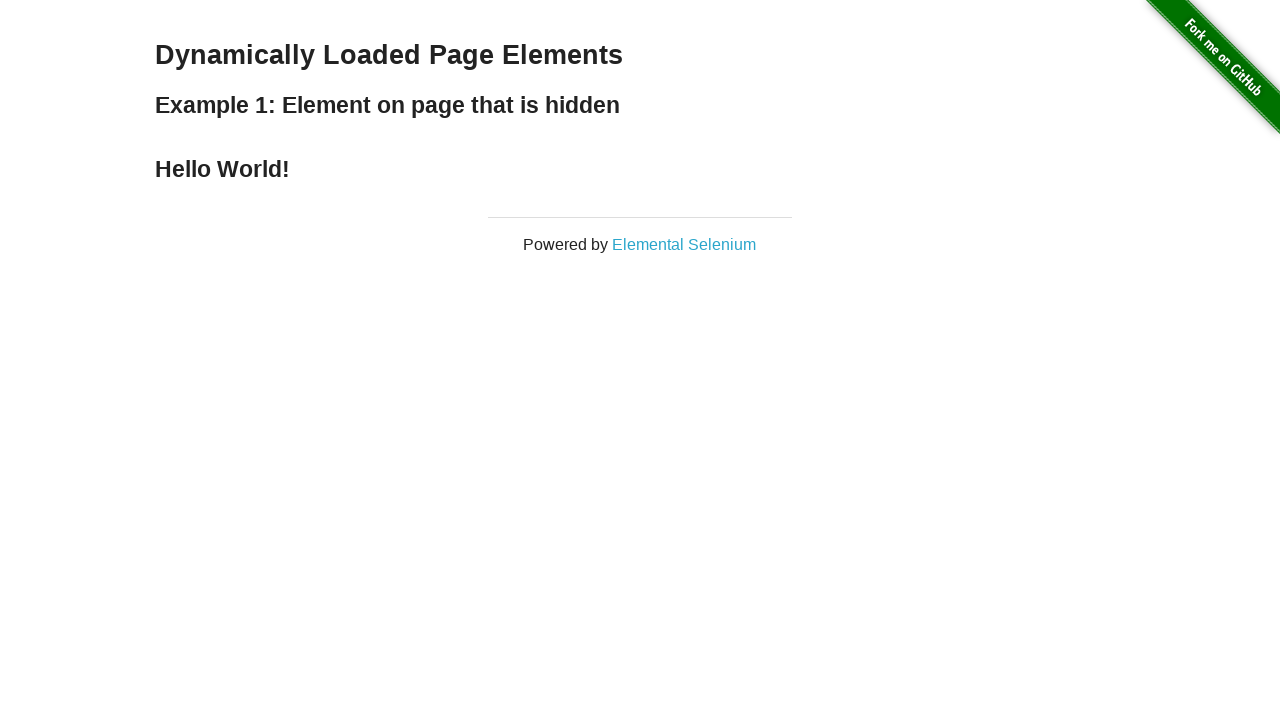